Tests hover functionality by navigating to Hepsiburada (Turkish e-commerce site) and hovering over the "Moda" (Fashion) menu element to trigger dropdown display.

Starting URL: https://www.hepsiburada.com/

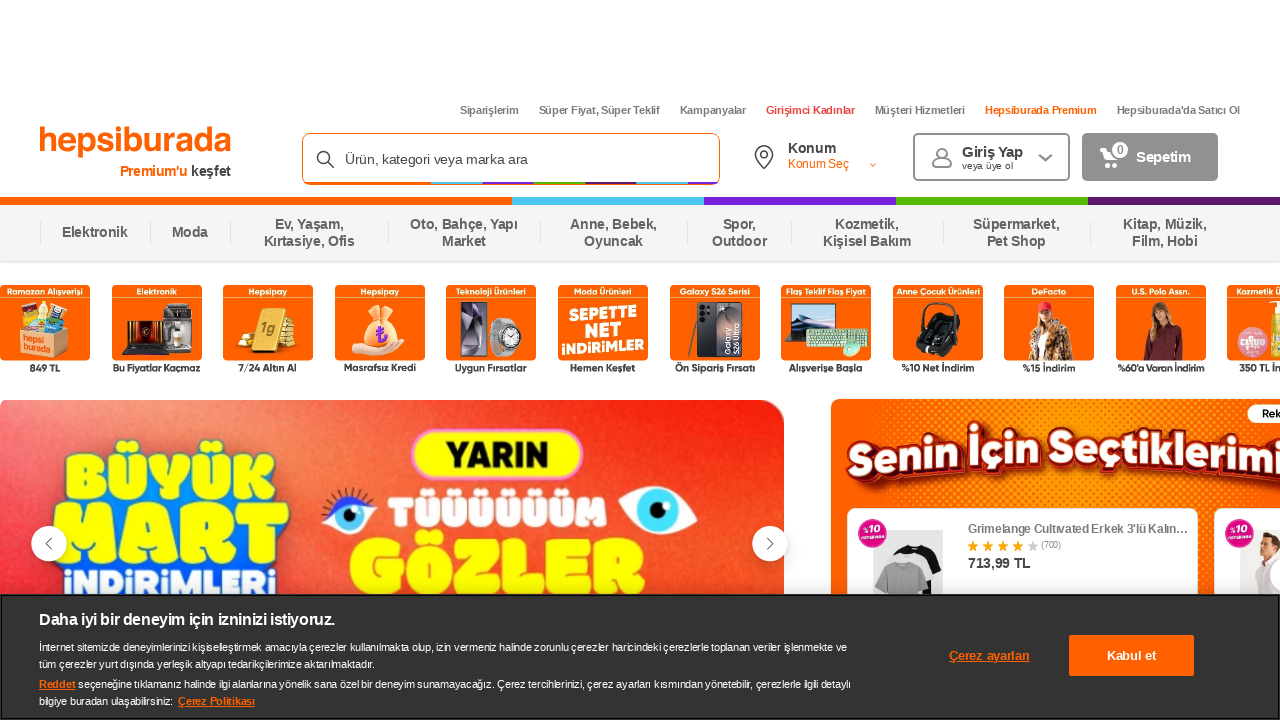

Page loaded with domcontentloaded state
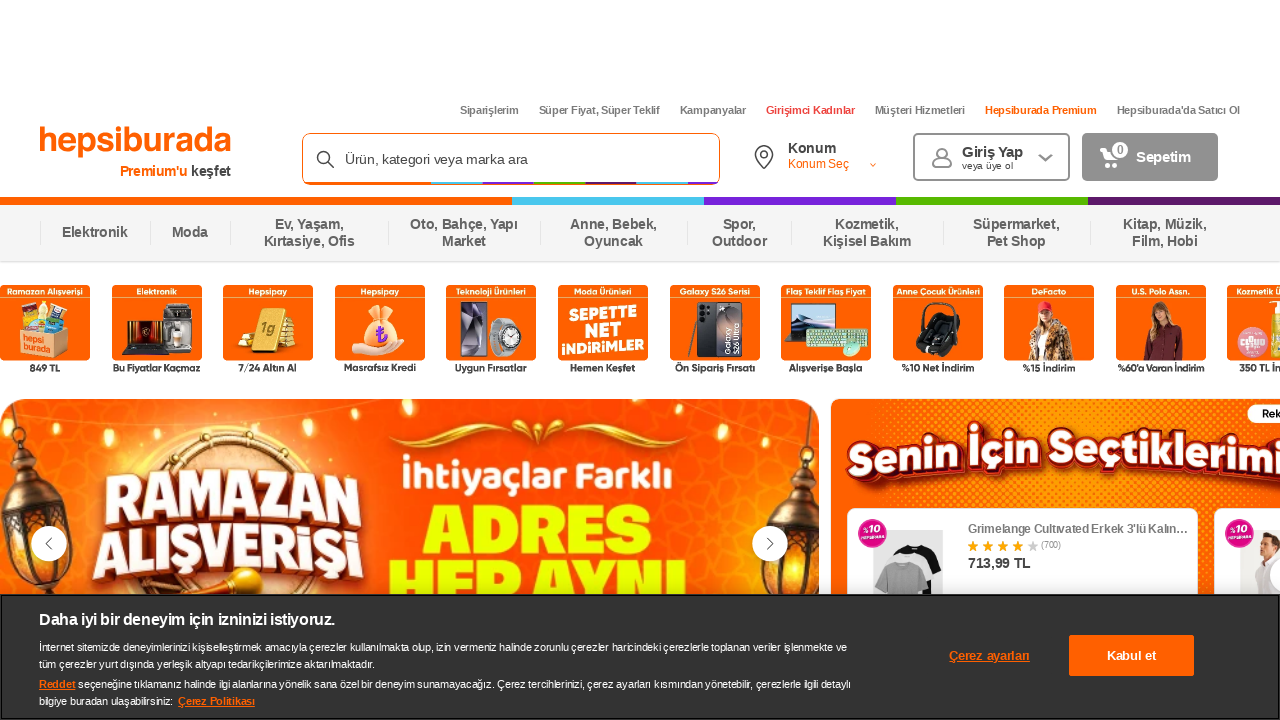

Located the 'Moda' (Fashion) menu element
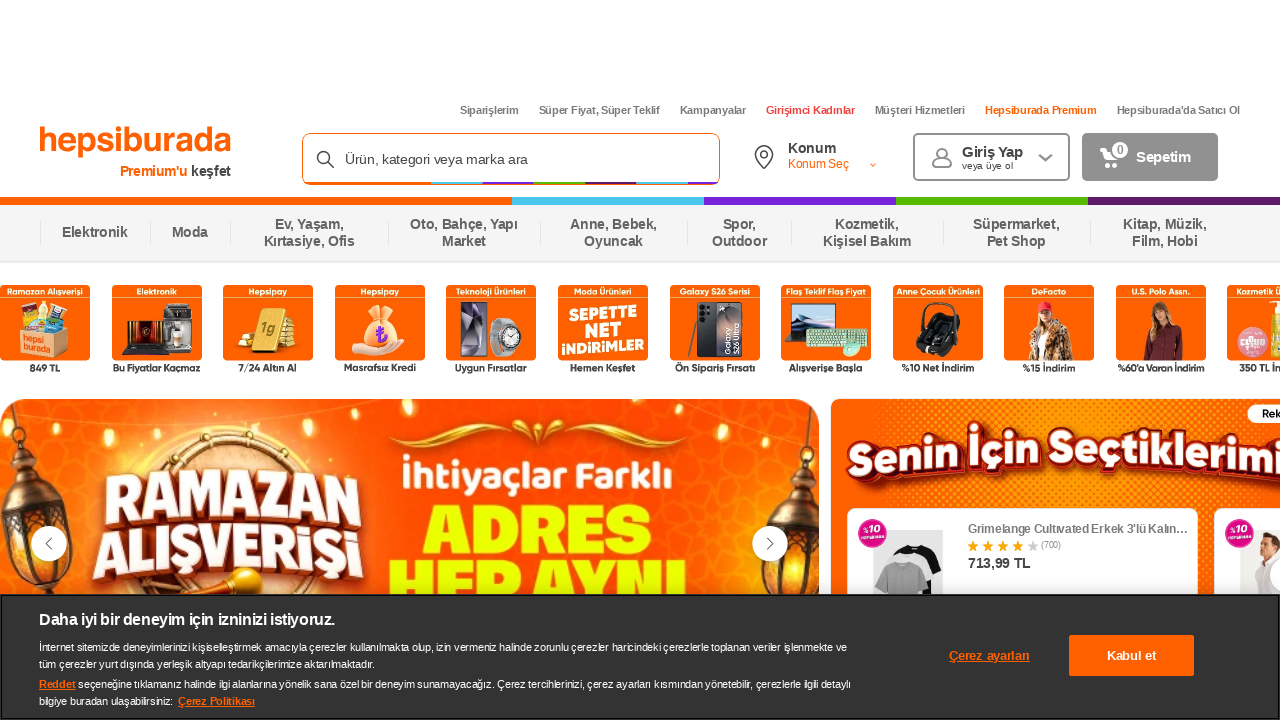

Hovered over the 'Moda' menu element to trigger dropdown at (190, 233) on xpath=//span[text()='Moda']
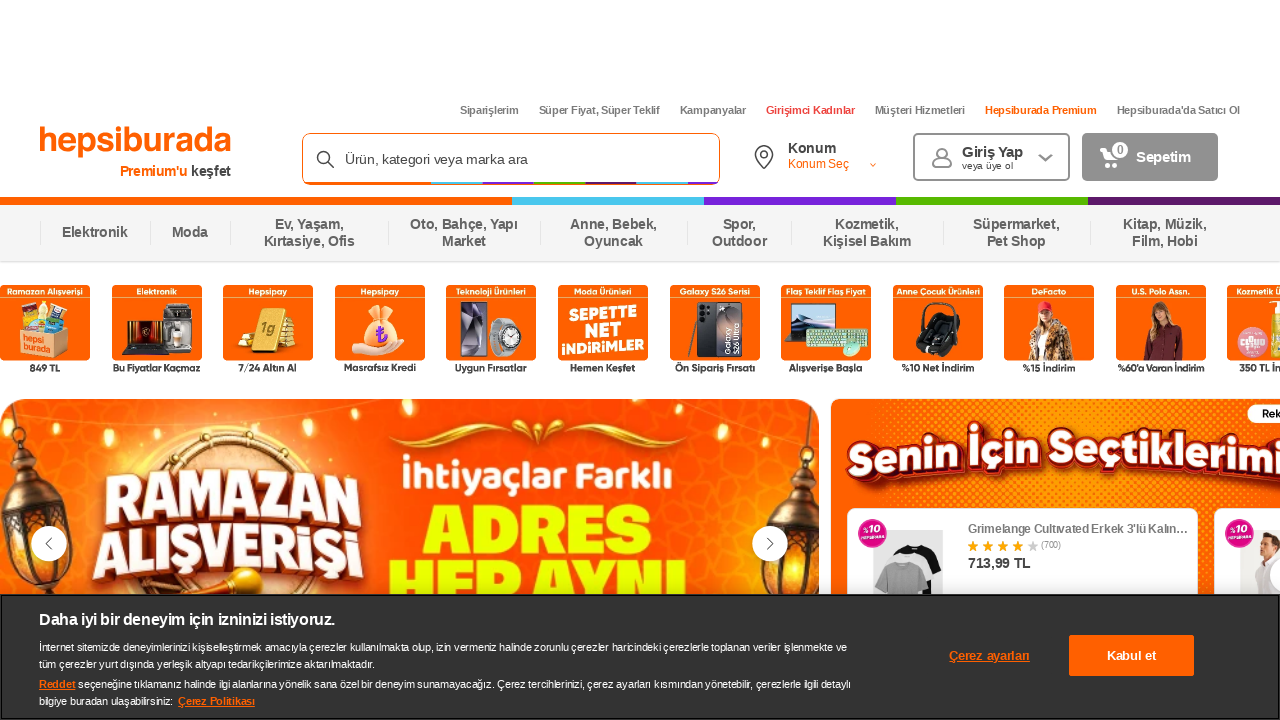

Waited 2 seconds to observe dropdown display after hover
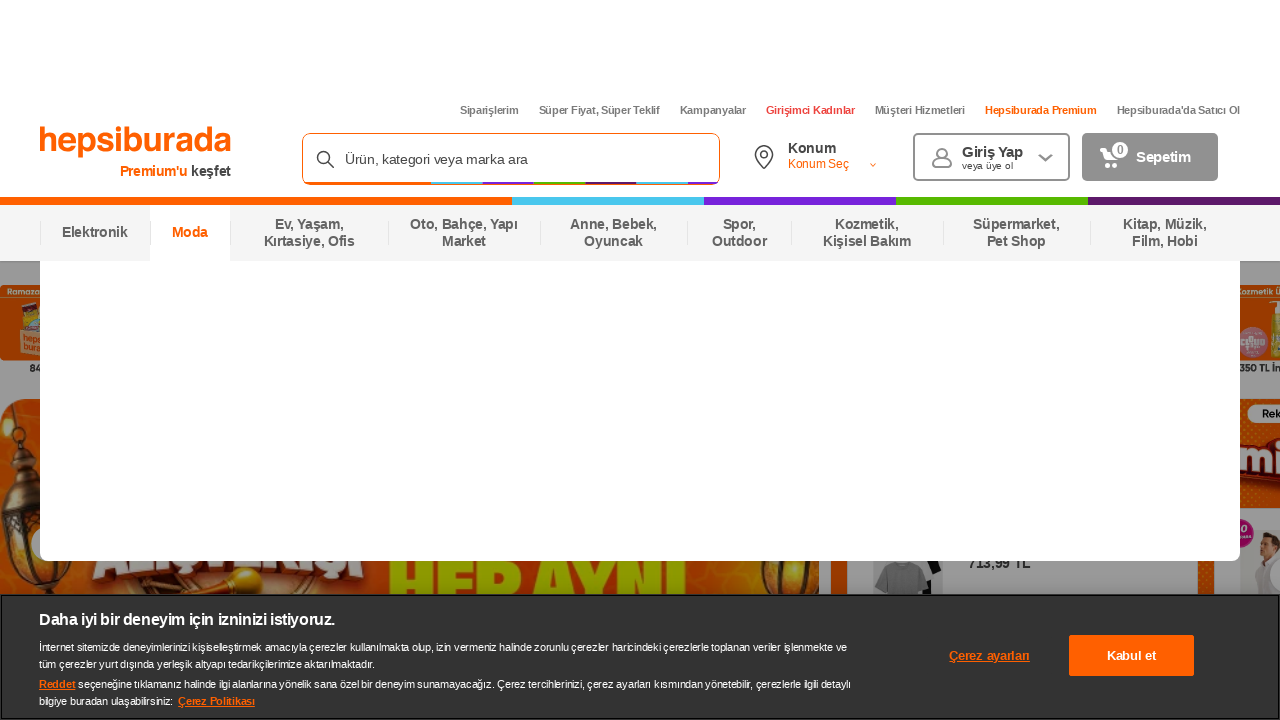

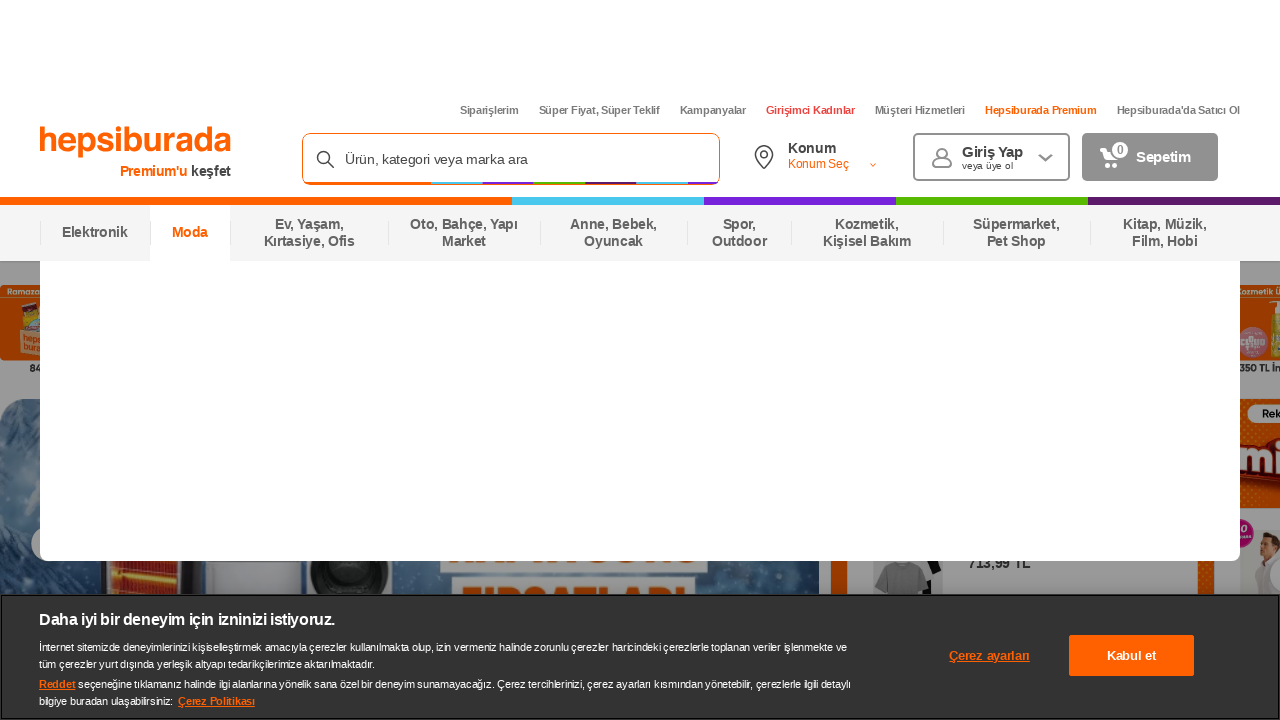